Tests scrolling to and clicking a button that appears after a delay, and adds a cookie to the browser

Starting URL: https://demoqa.com/dynamic-properties

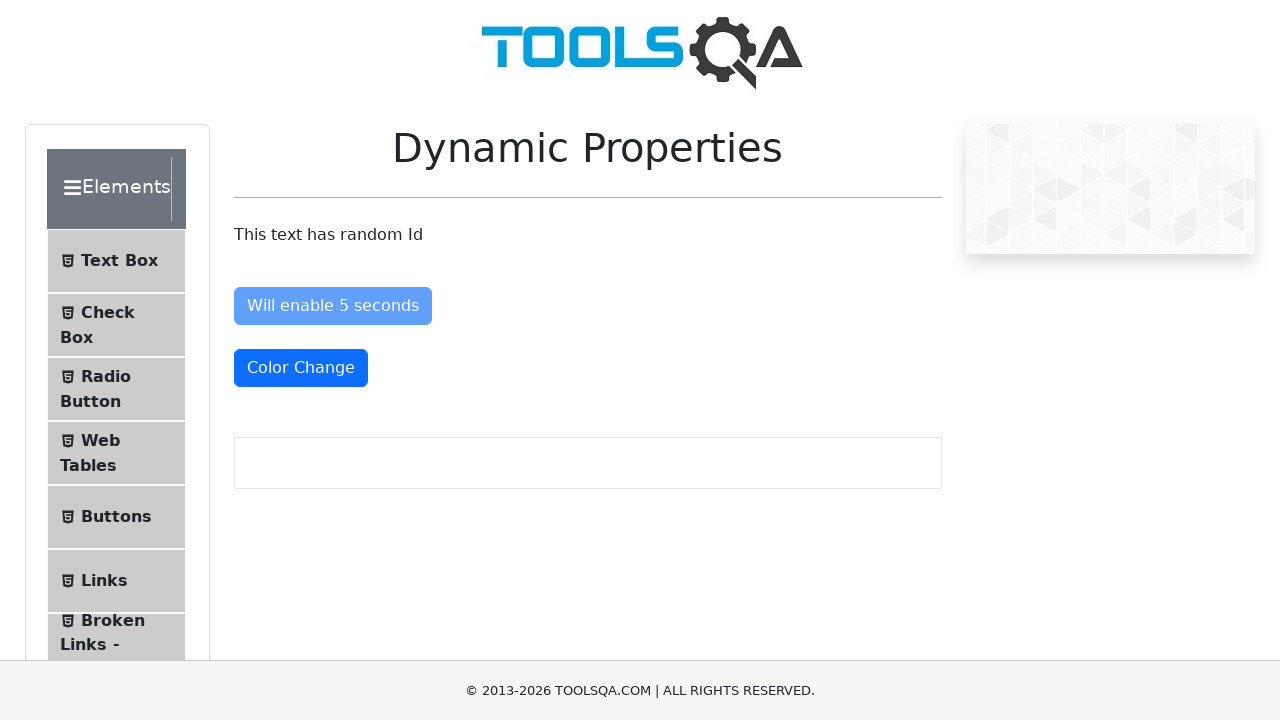

Located button that appears after delay (#visibleAfter)
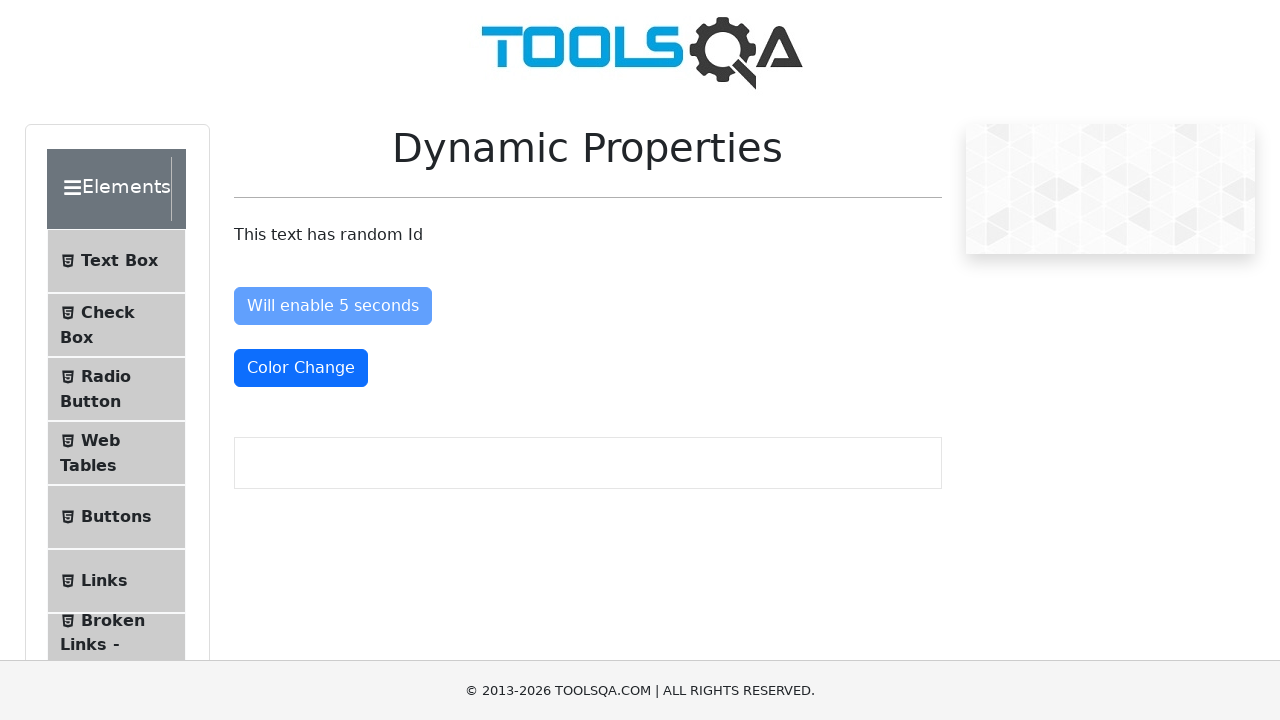

Scrolled to button that appears after delay
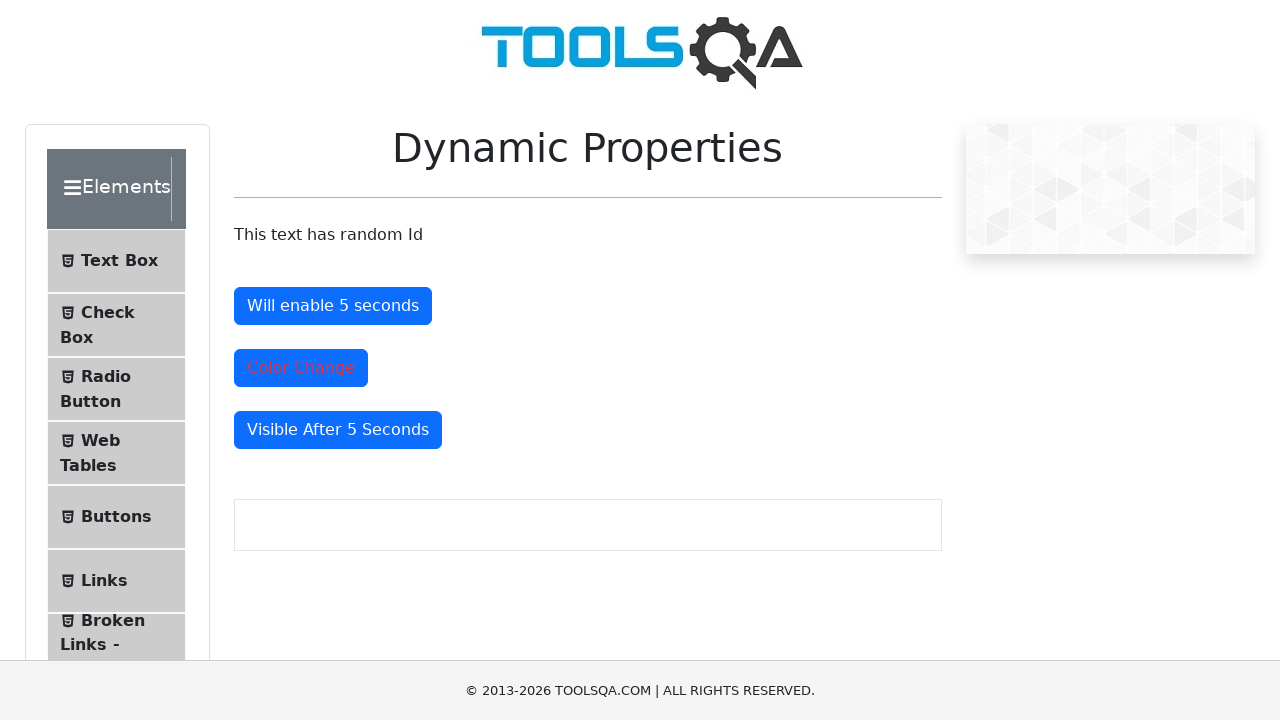

Clicked the delayed button at (338, 430) on #visibleAfter
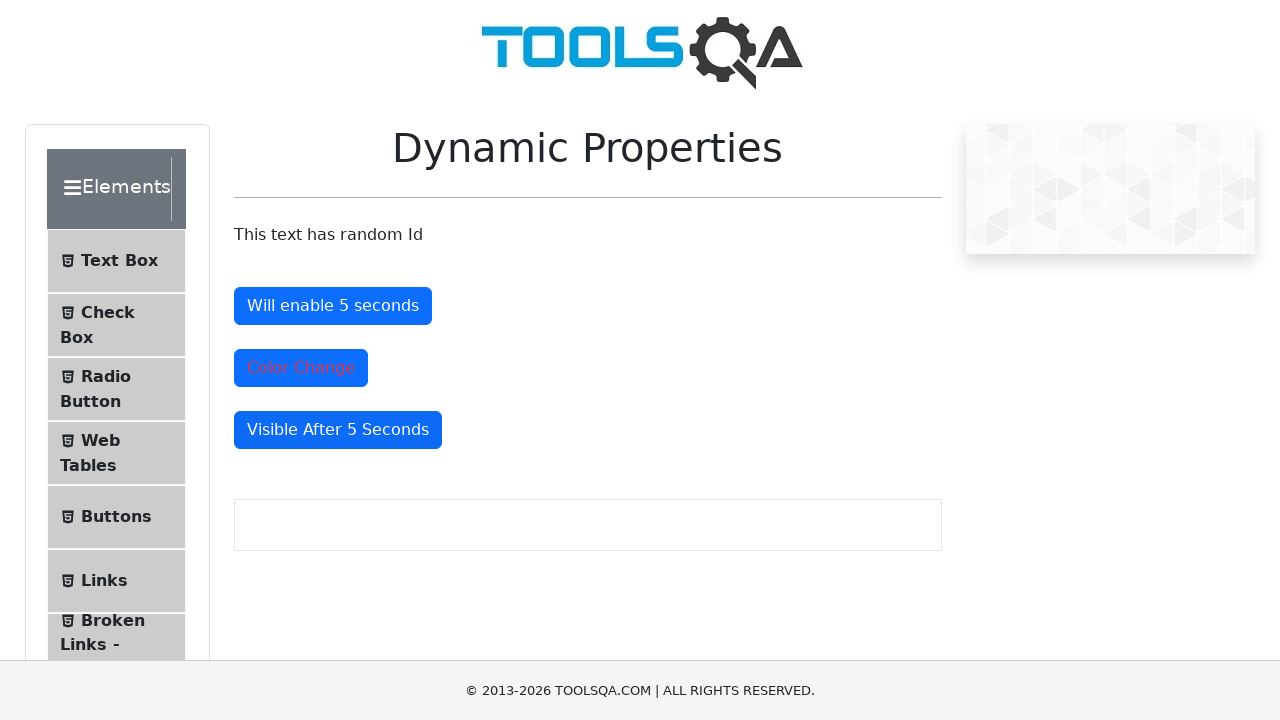

Added cookie with name 'testname' and value 'testvalue' to domain demoqa.com
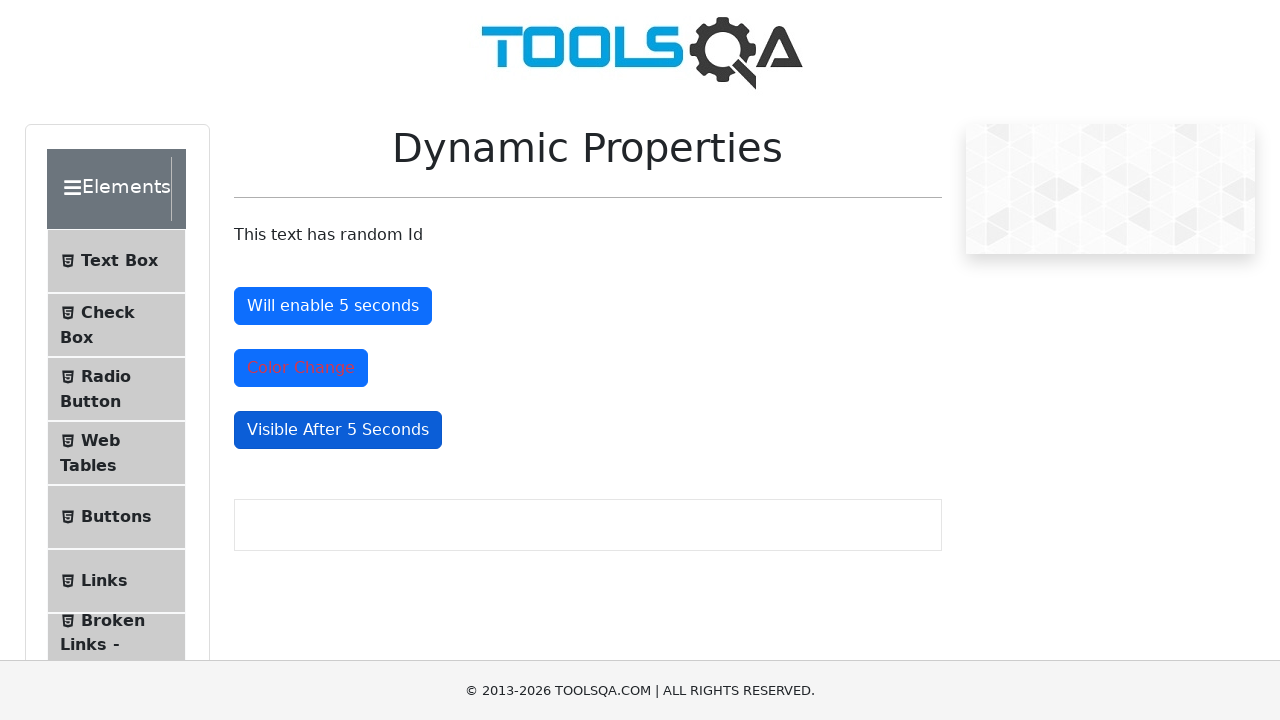

Printed all cookies from the browser context
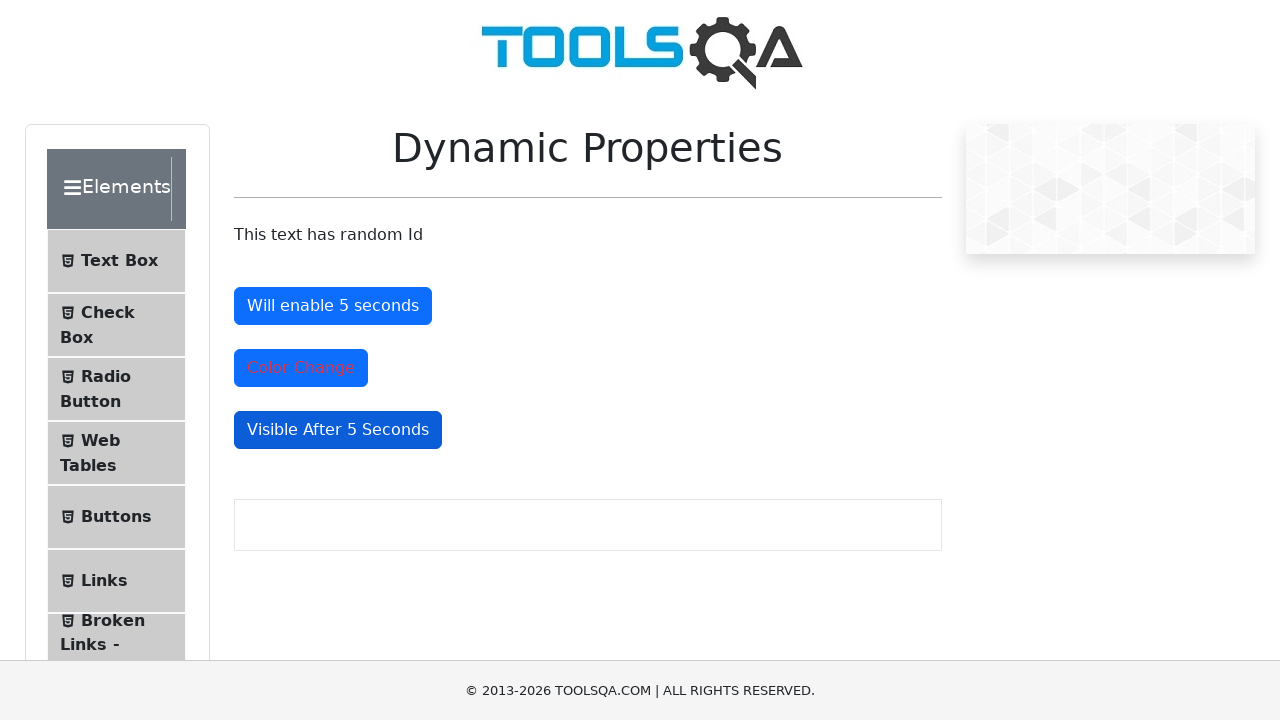

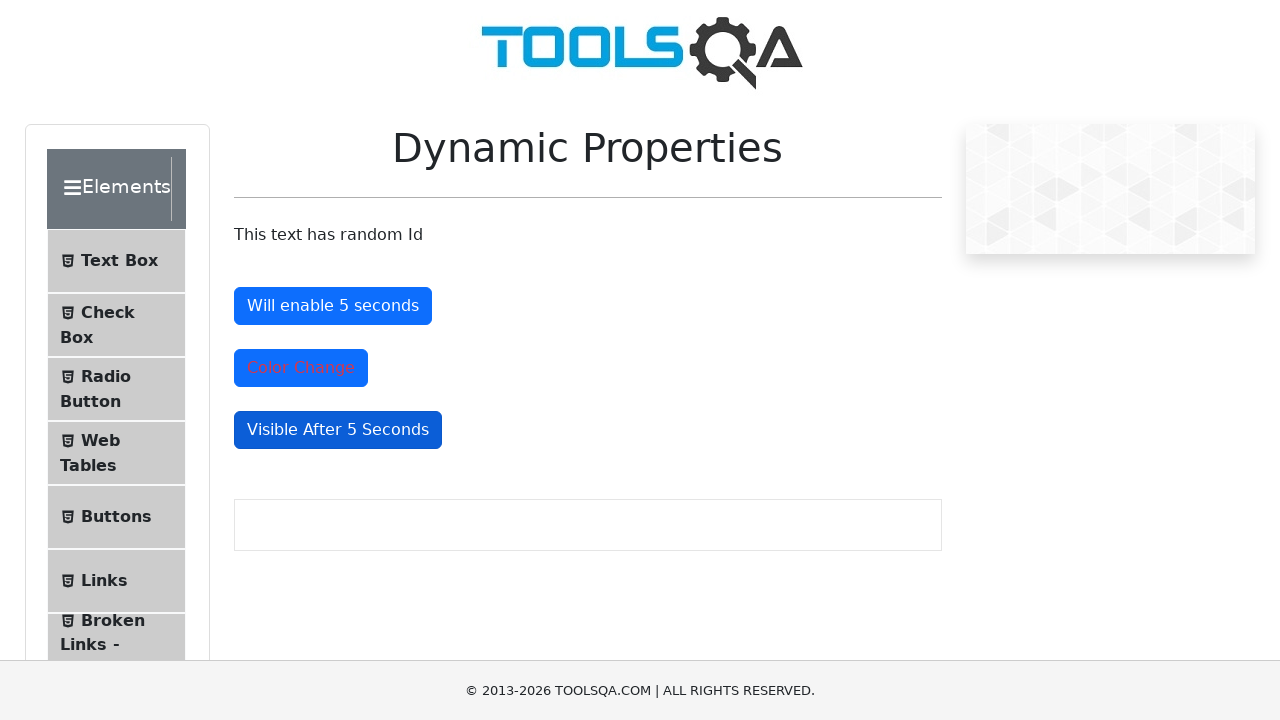